Tests that login with incorrect credentials displays an appropriate error message

Starting URL: https://cs458-auth-project.vercel.app/api/auth/signin

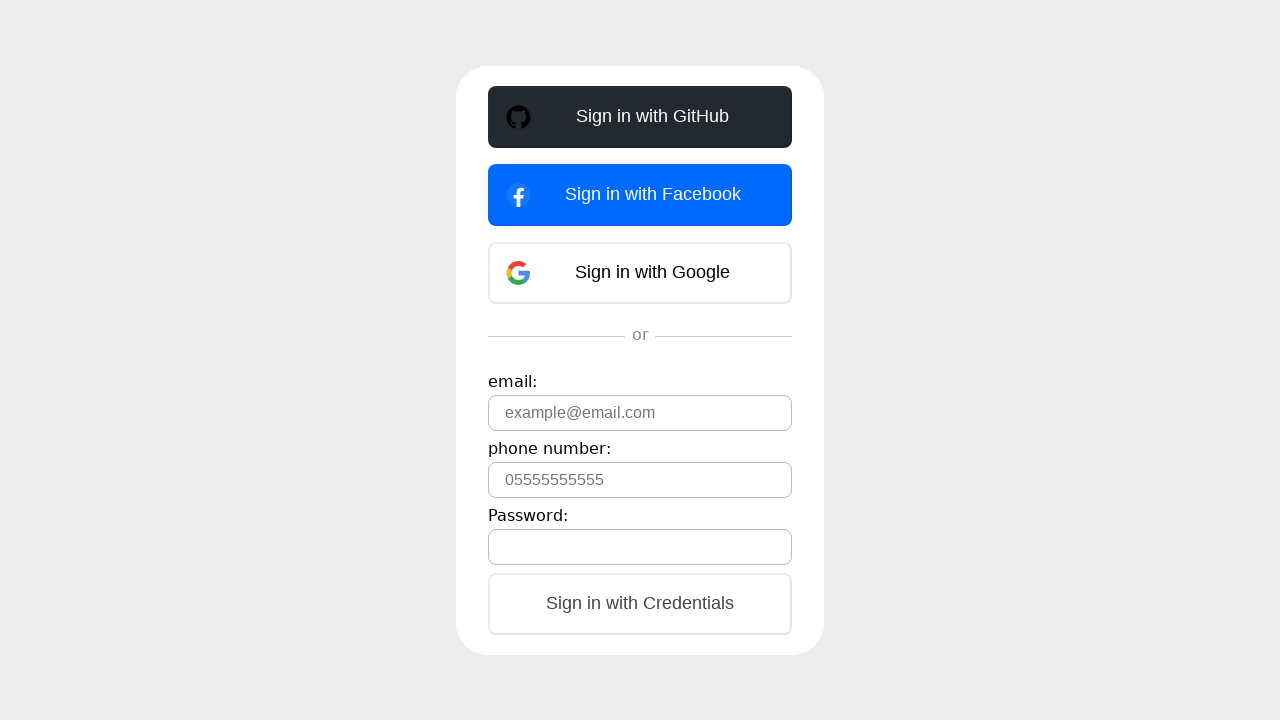

Waited for email input field to be present on sign-in page
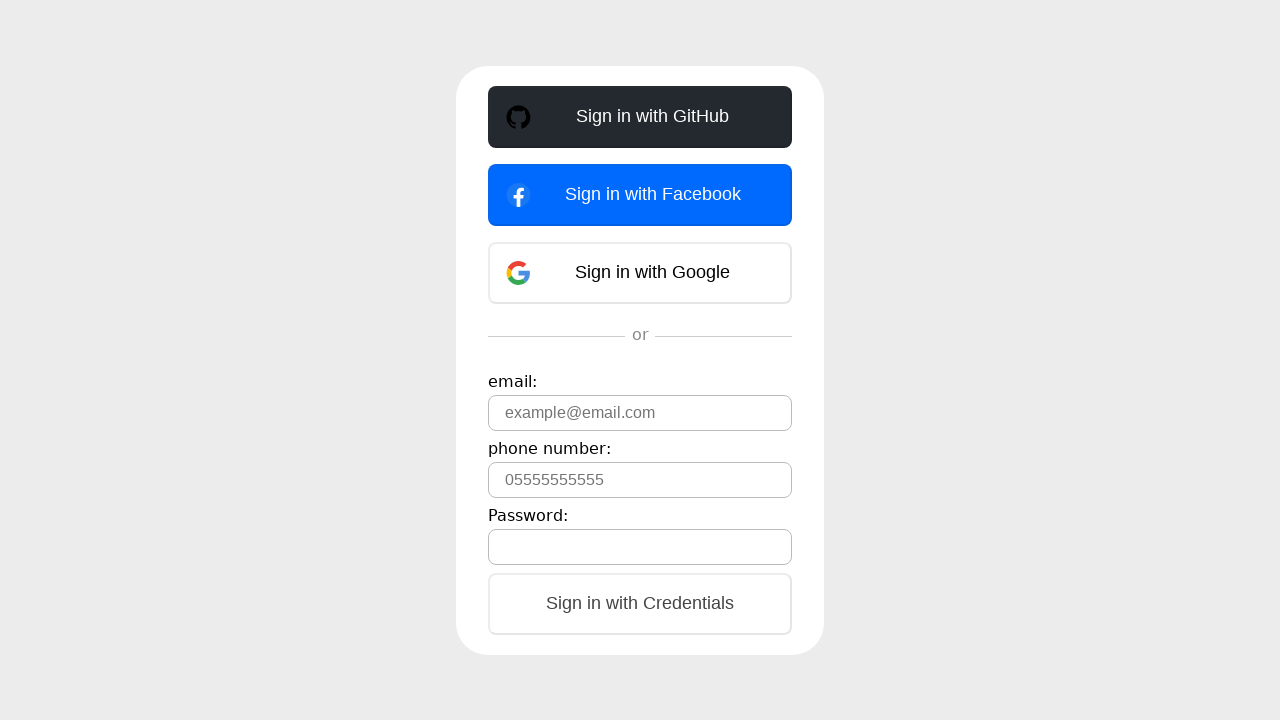

Filled email field with incorrect email 'wrong_user@gmail.com' on input[name='email']
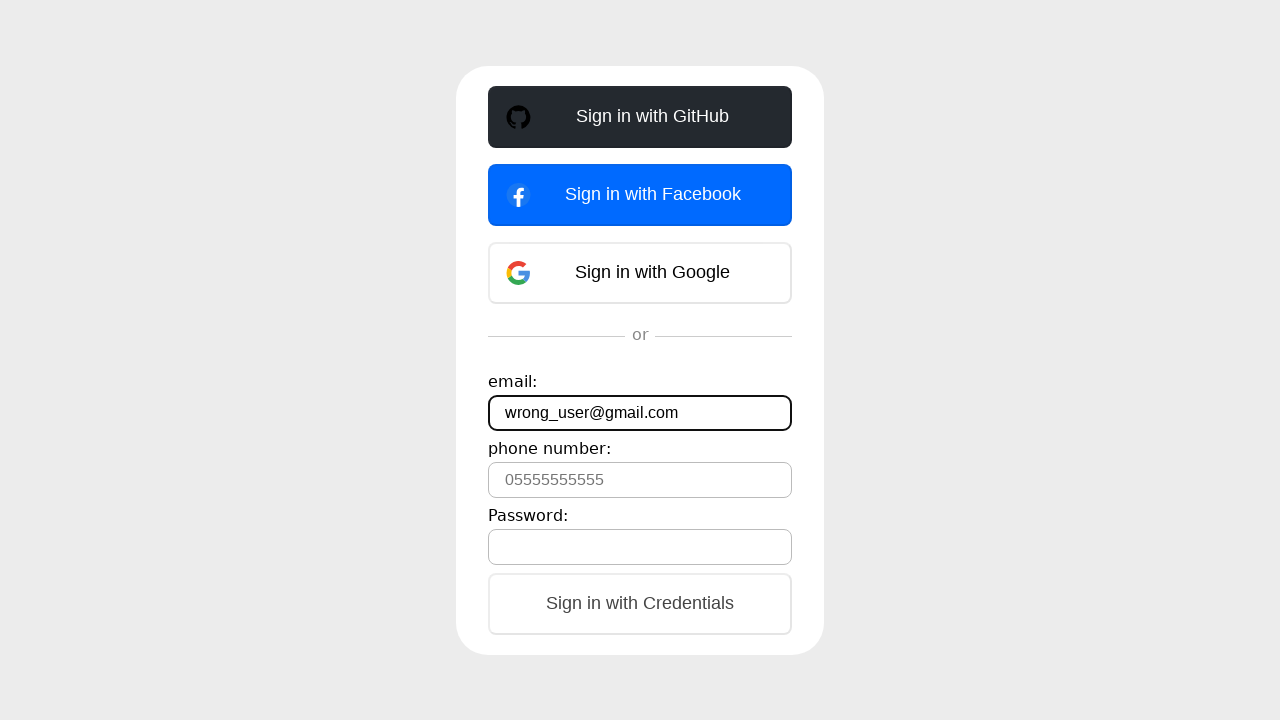

Filled password field with incorrect password 'wrong_password' on input[name='password']
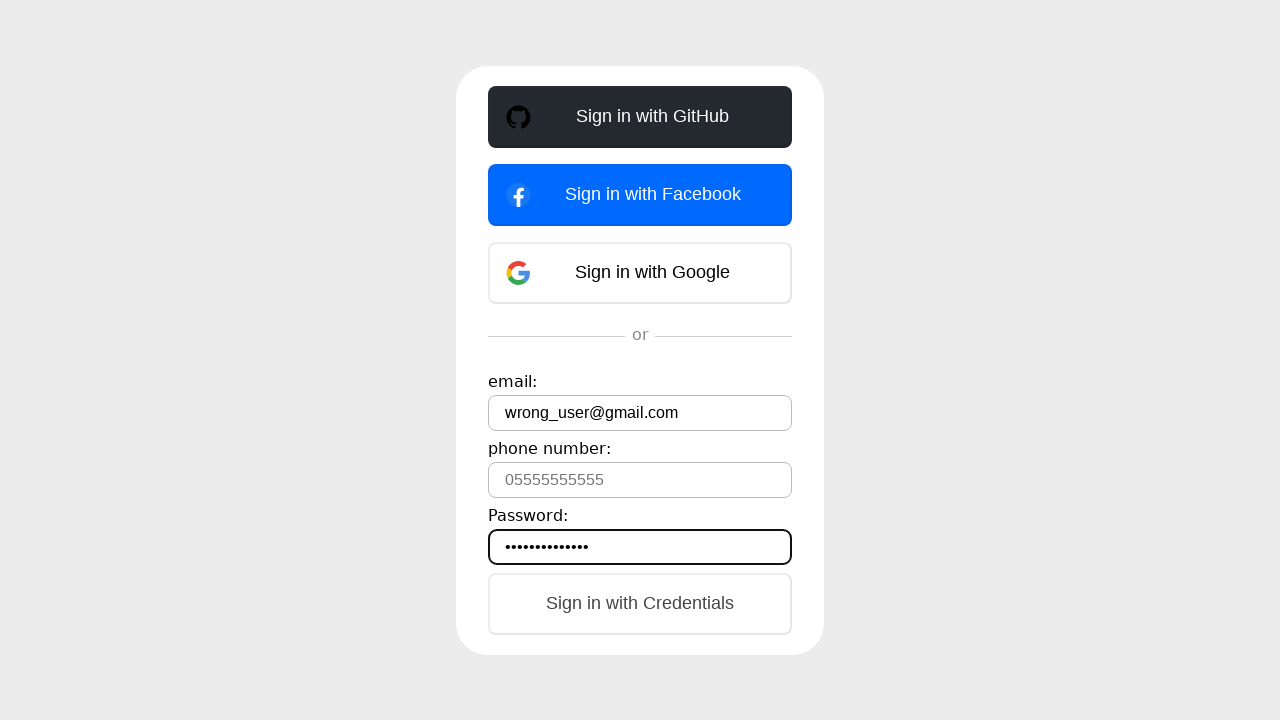

Clicked 'Sign in with Credentials' button at (640, 604) on xpath=//button[contains(text(), 'Sign in with Credentials')]
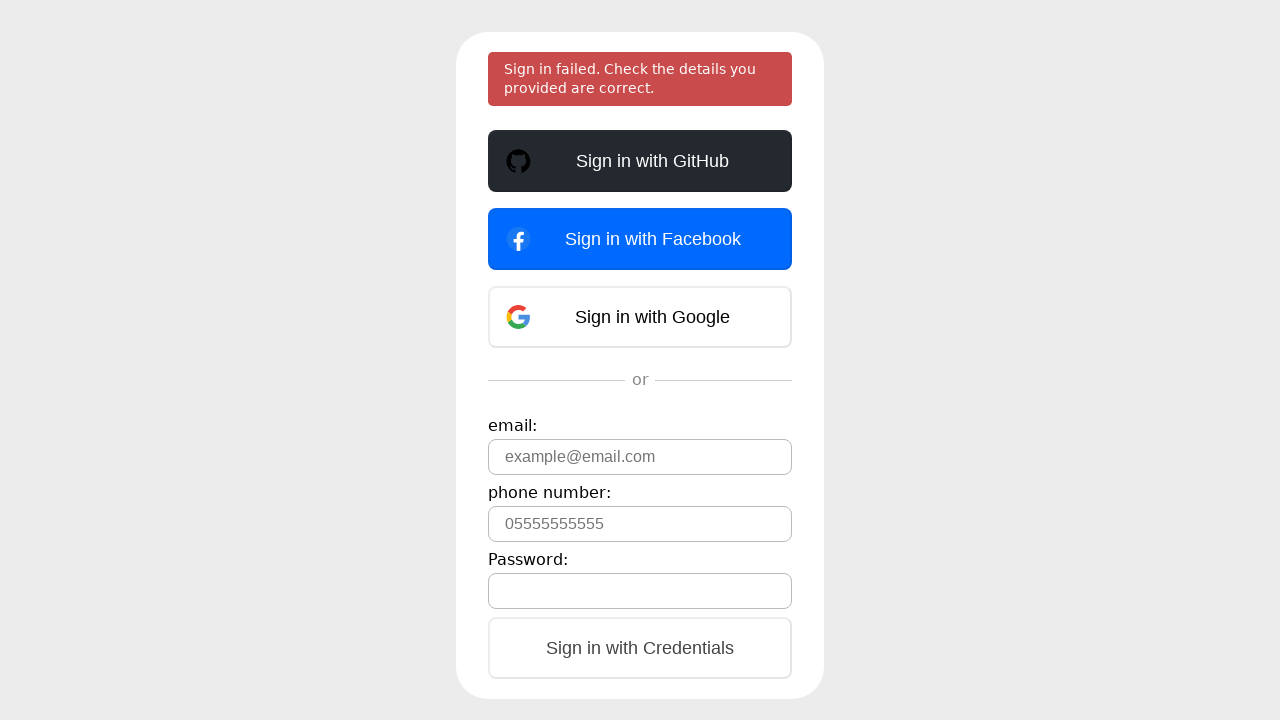

Waited for and verified error message 'Sign in failed. Check the details you provided are correct.' appeared
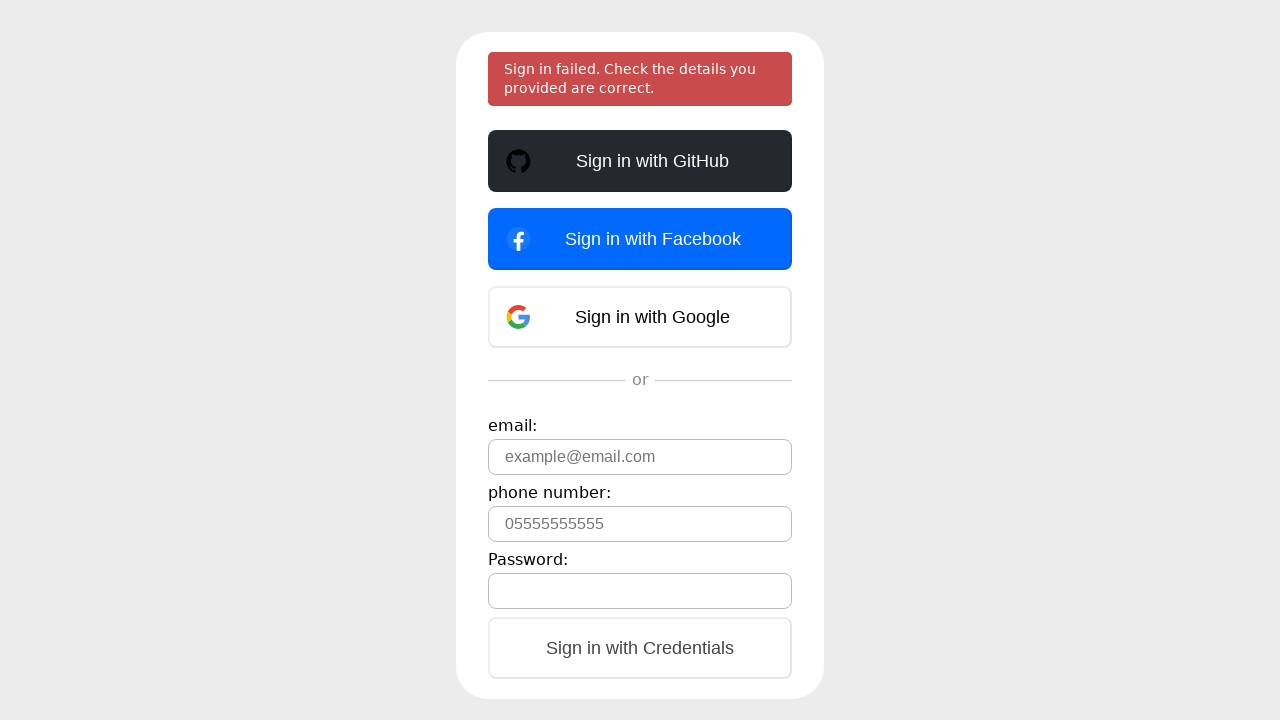

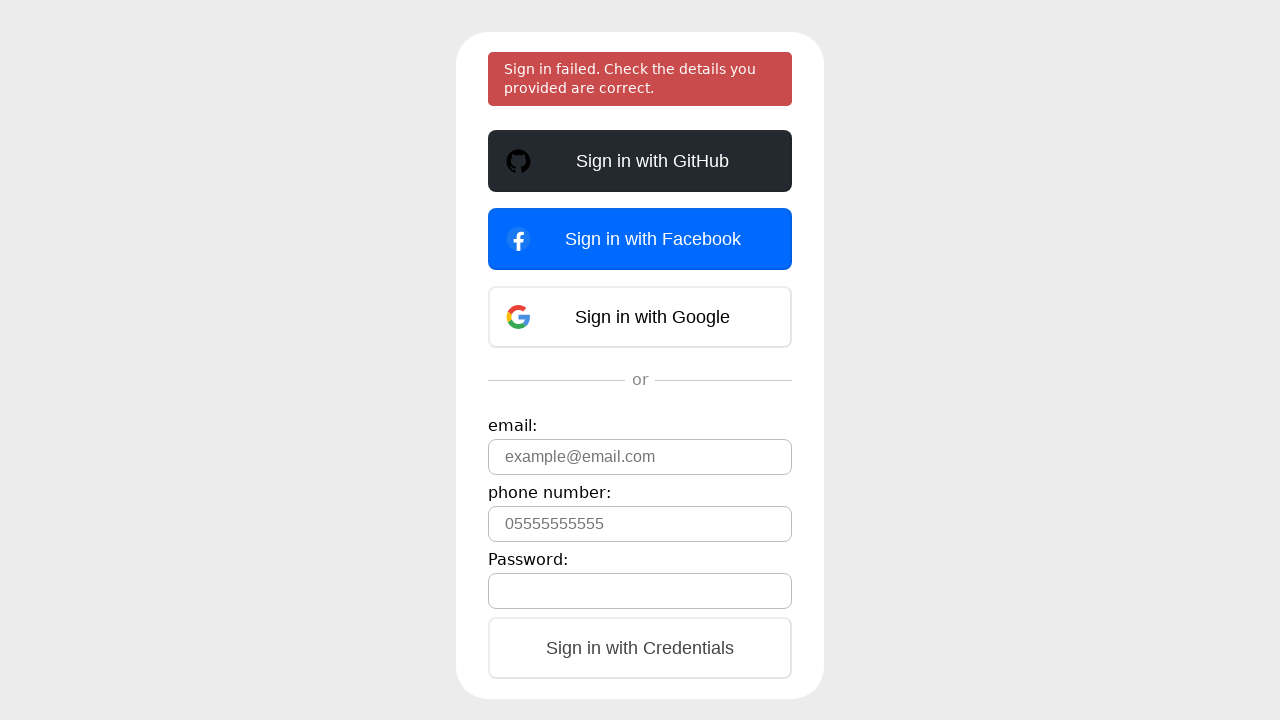